Tests checkbox functionality by clicking the first checkbox to select it, then clicking the second checkbox to deselect it, verifying state changes.

Starting URL: https://the-internet.herokuapp.com/checkboxes

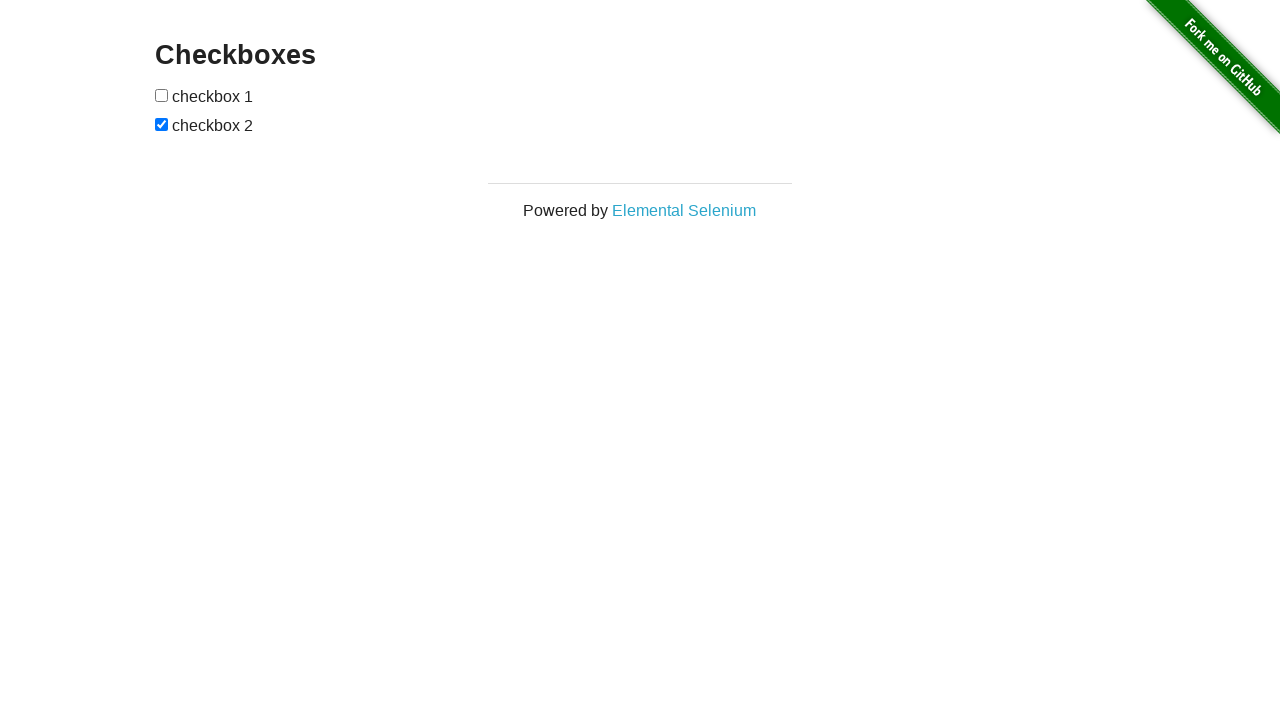

Located all checkbox input elements
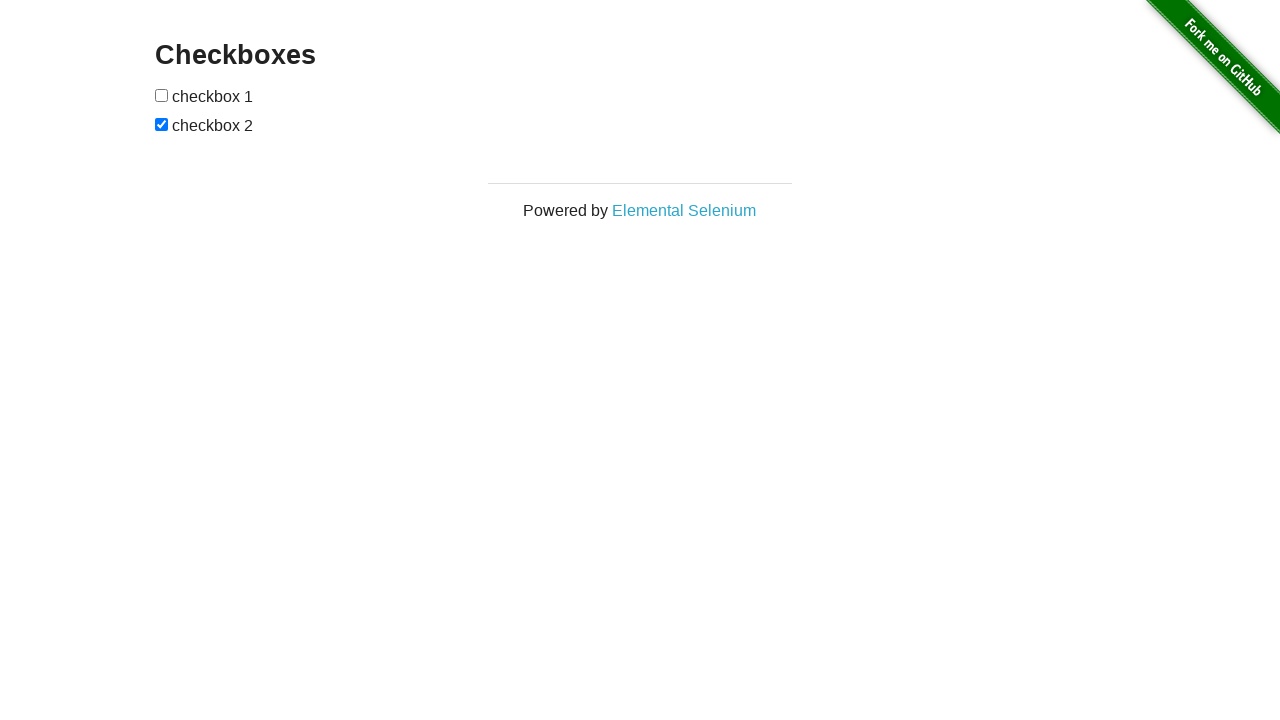

Clicked first checkbox to select it at (162, 95) on xpath=//input >> nth=0
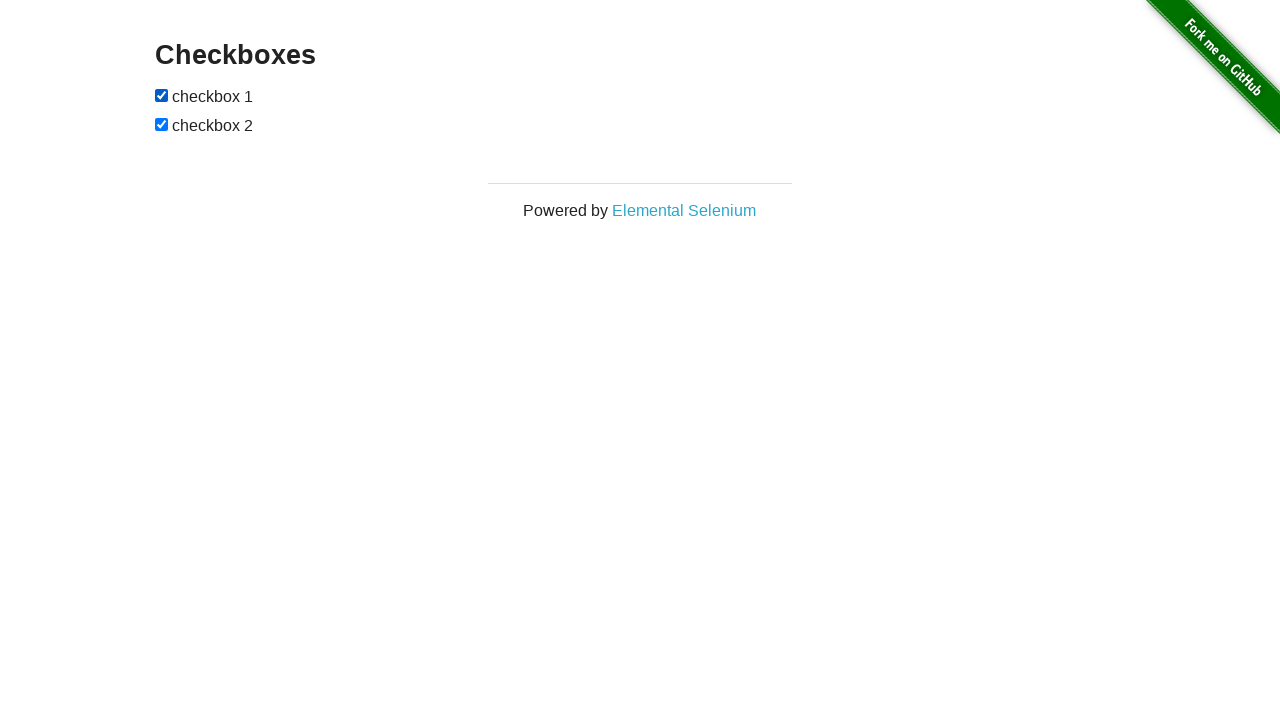

Clicked second checkbox to deselect it at (162, 124) on xpath=//input >> nth=1
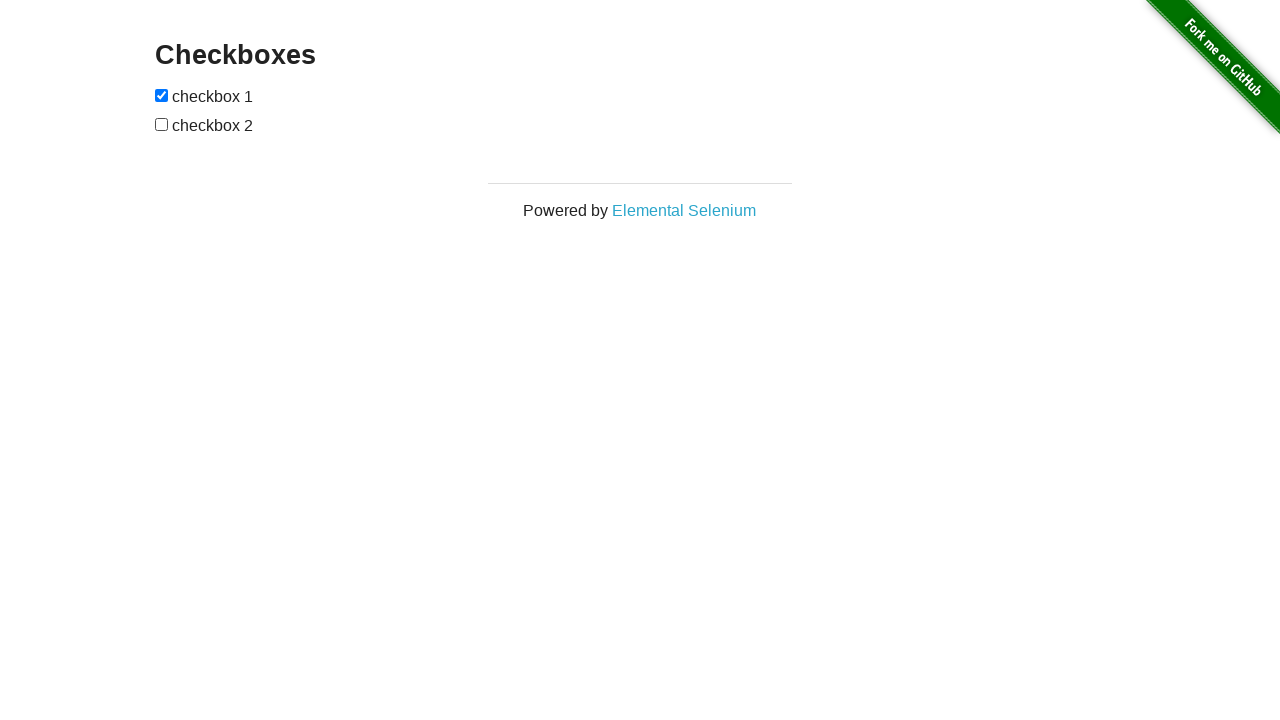

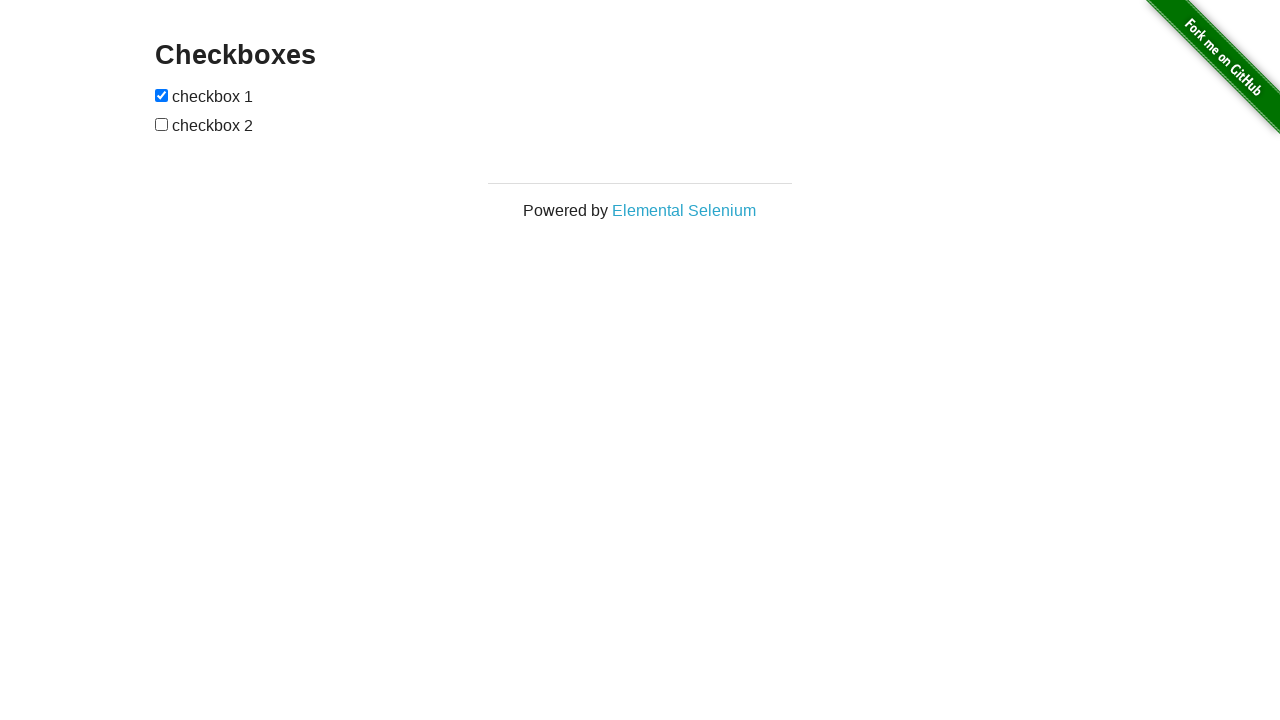